Tests page scrolling functionality by scrolling down and then back up on the Selenium documentation website

Starting URL: https://www.selenium.dev

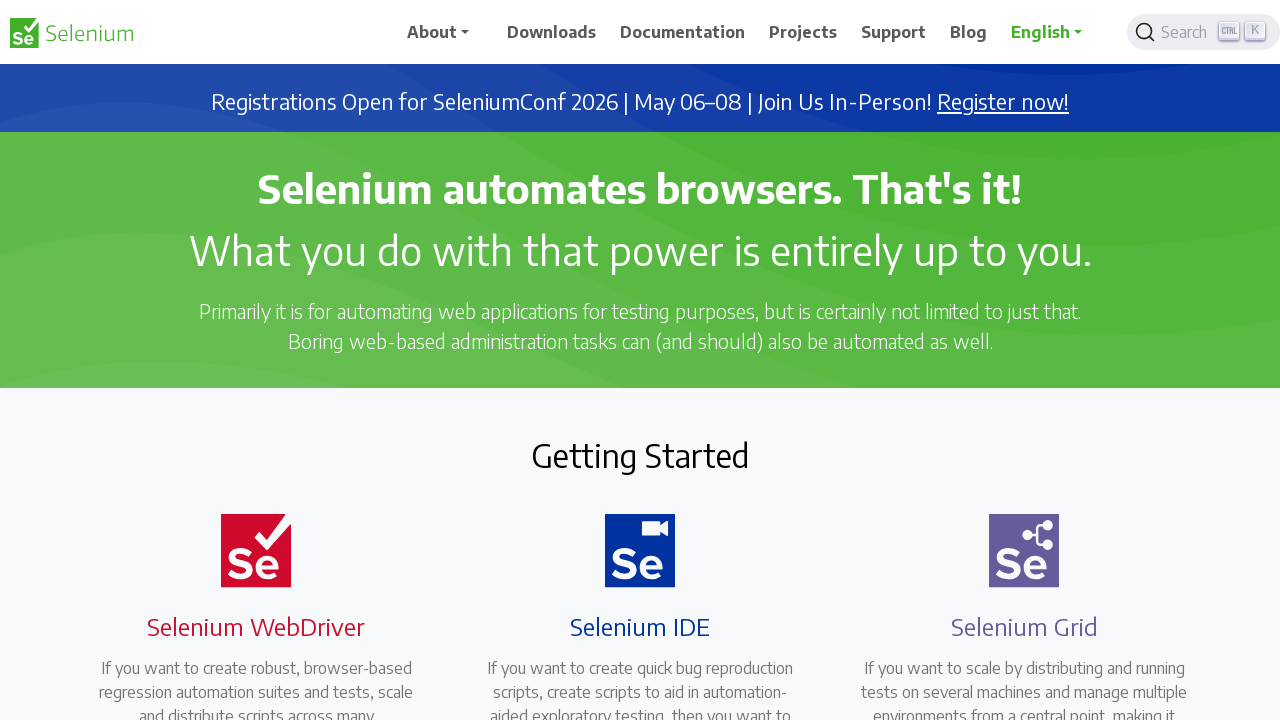

Scrolled down by 1000 pixels on Selenium documentation website
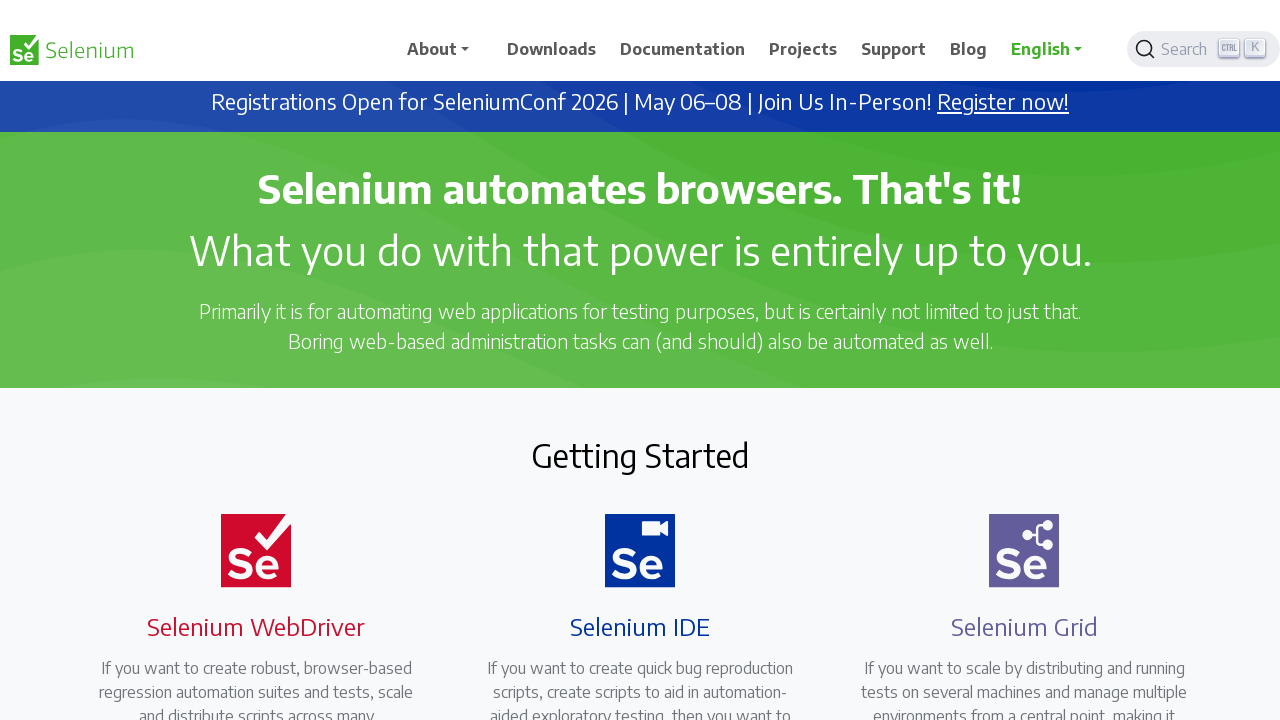

Waited for 2 seconds after scrolling down
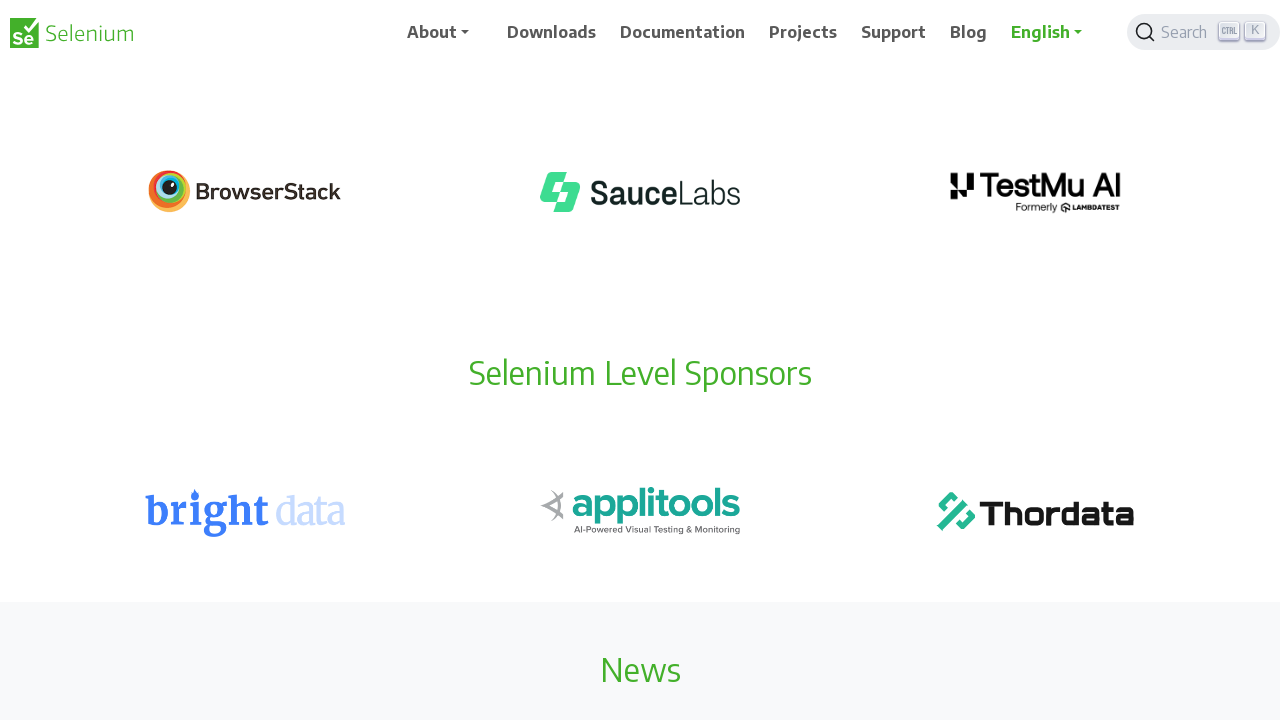

Scrolled back up by 1000 pixels
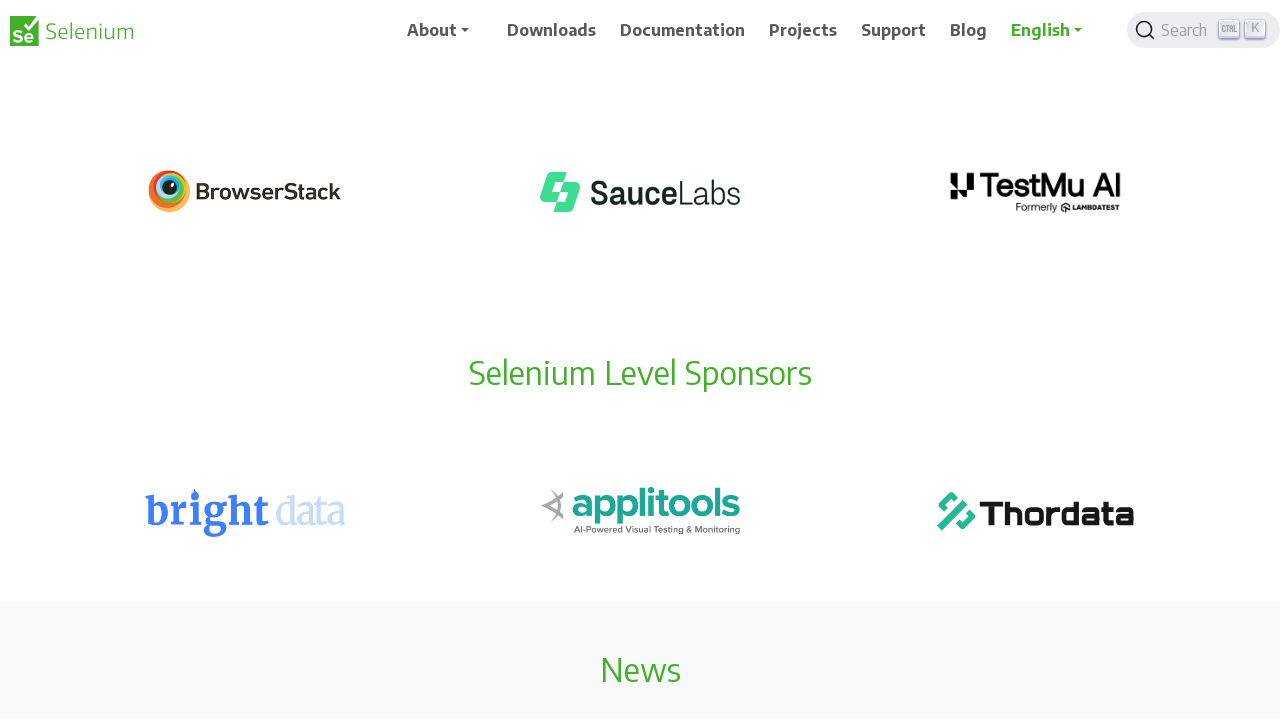

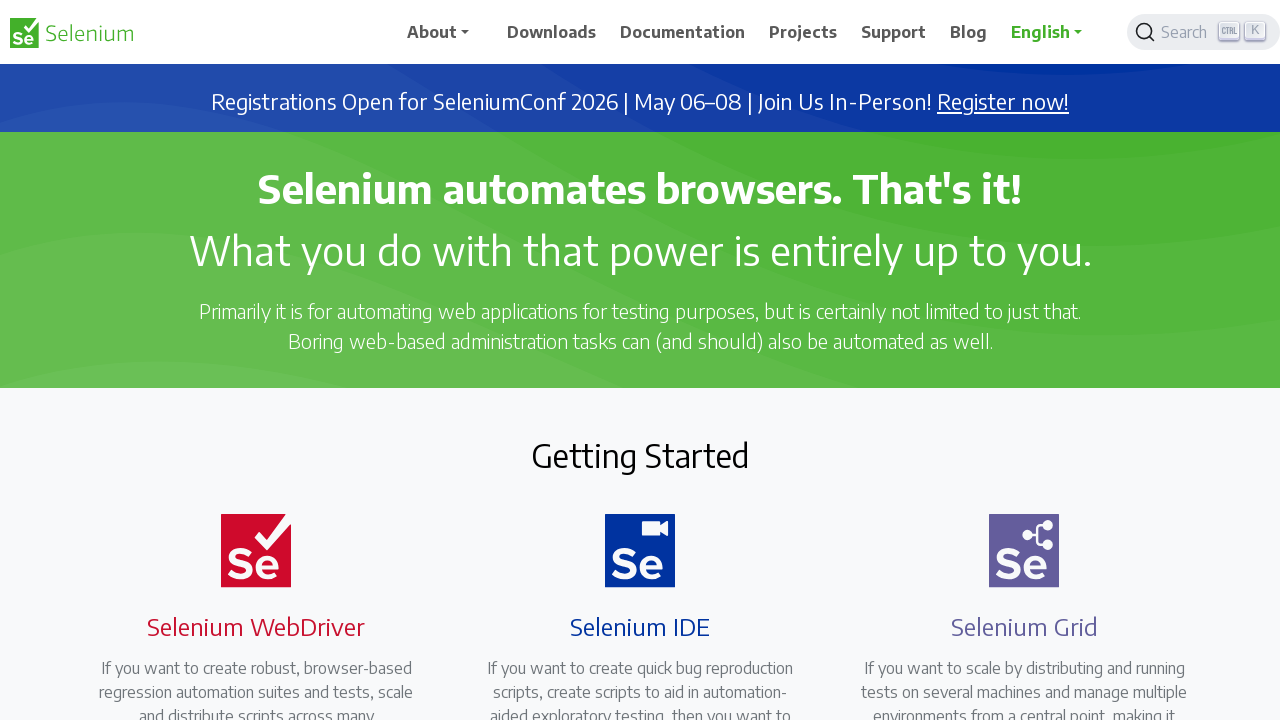